Tests verifying updated information in web table after edit

Starting URL: https://demoqa.com/

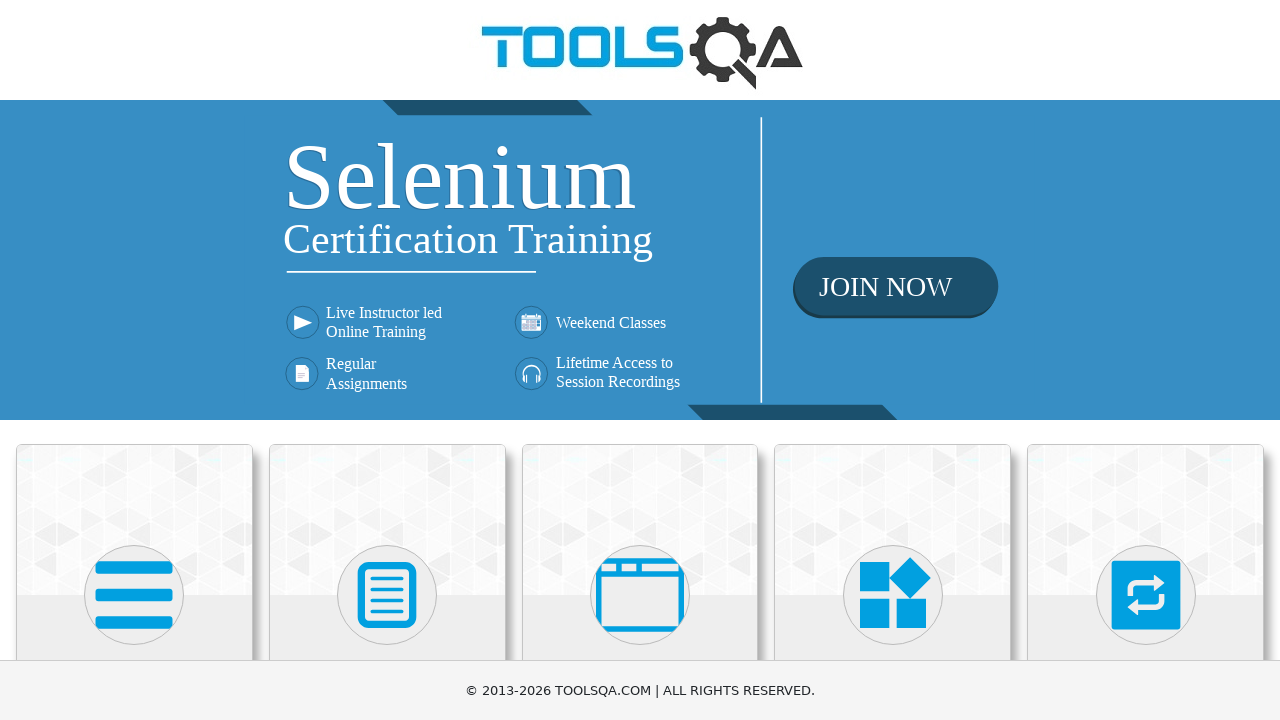

Navigated to DemoQA homepage
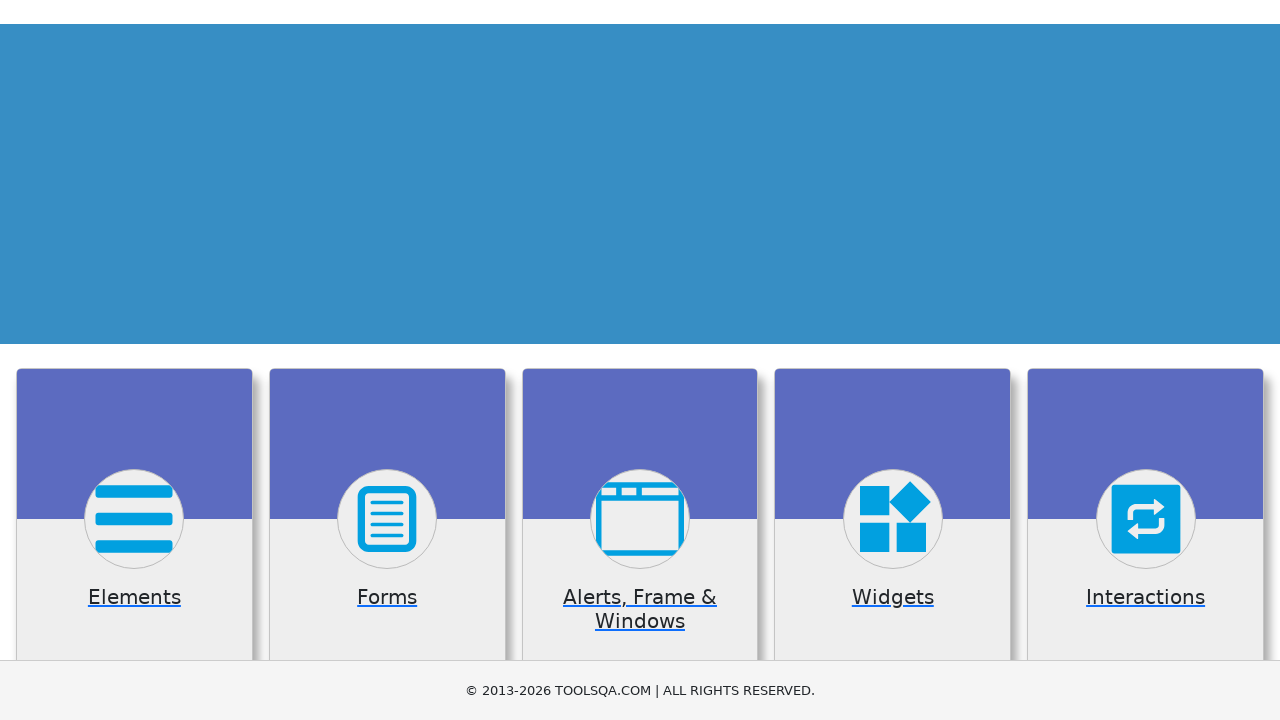

Clicked on Elements section at (134, 360) on text=Elements
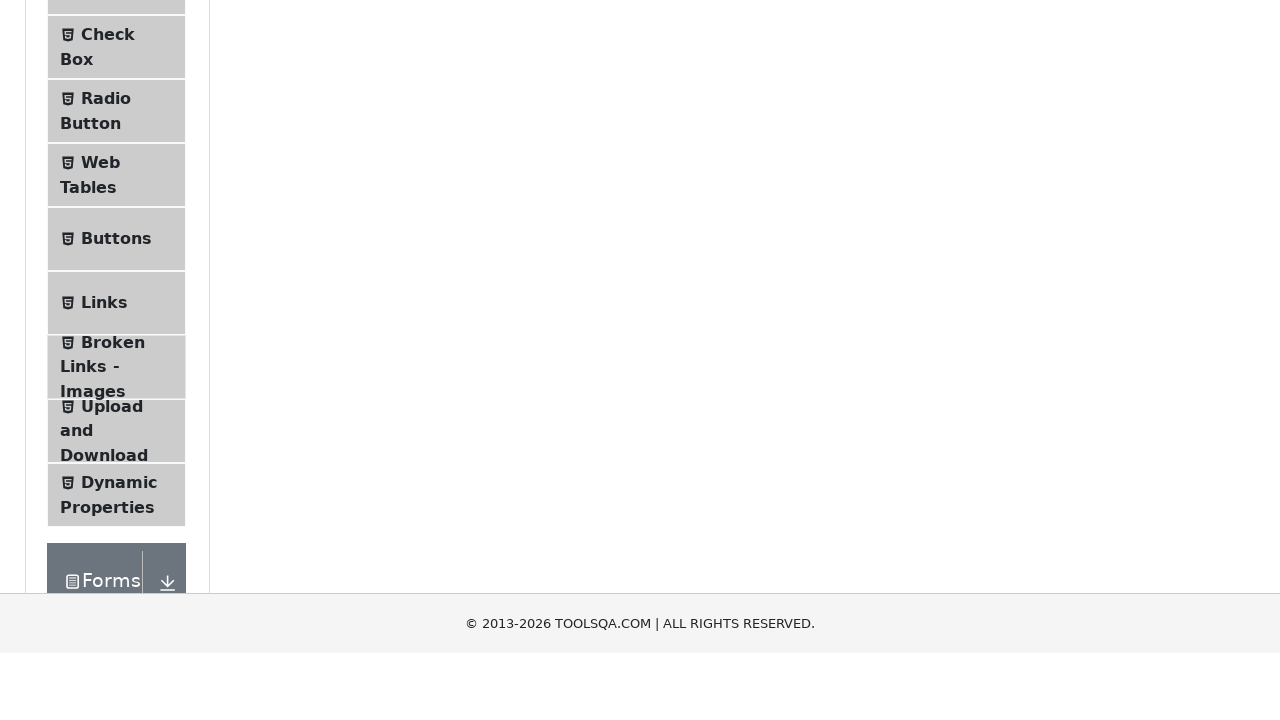

Clicked on Web Tables option at (100, 440) on text=Web Tables
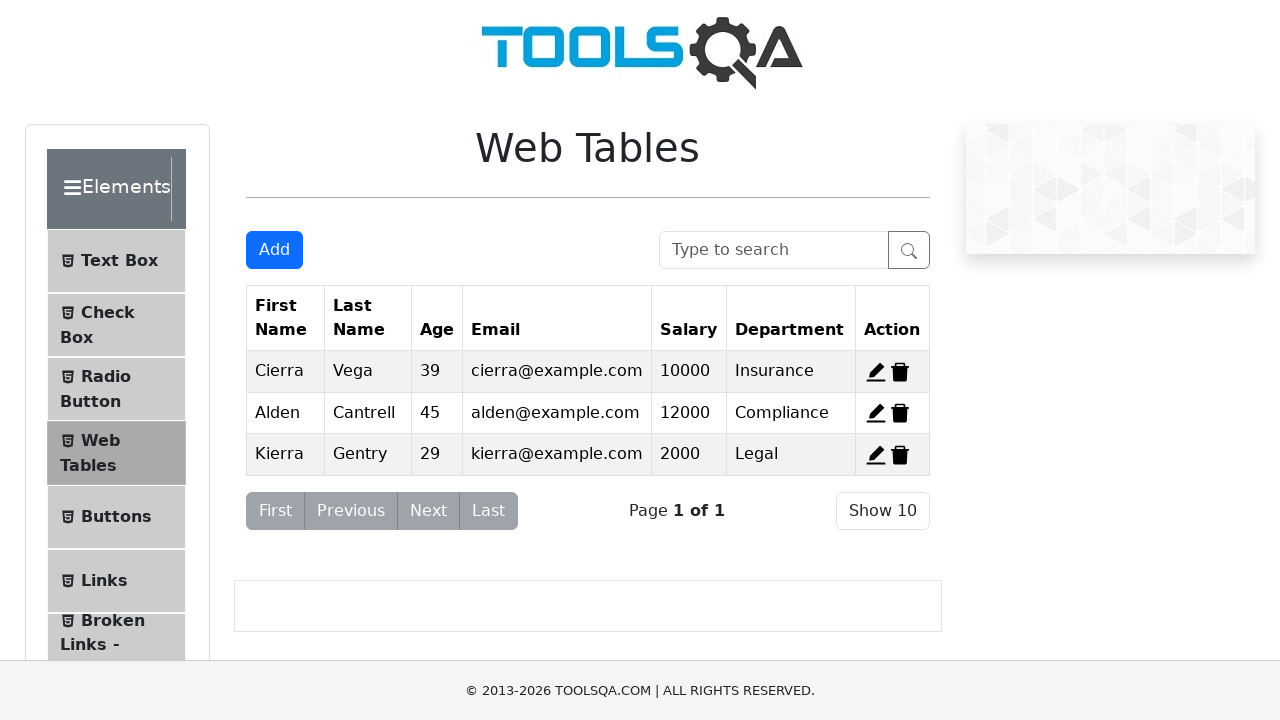

Clicked edit button for first table row at (876, 372) on #edit-record-1
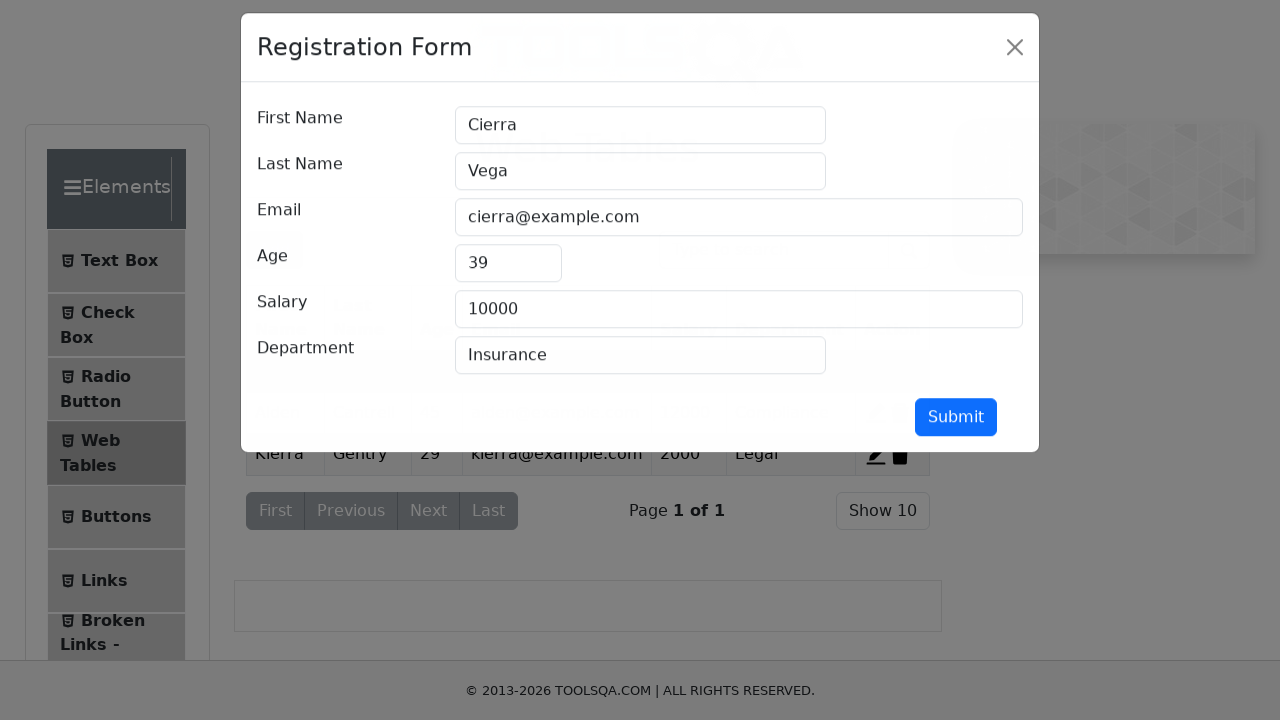

Cleared salary field on #salary
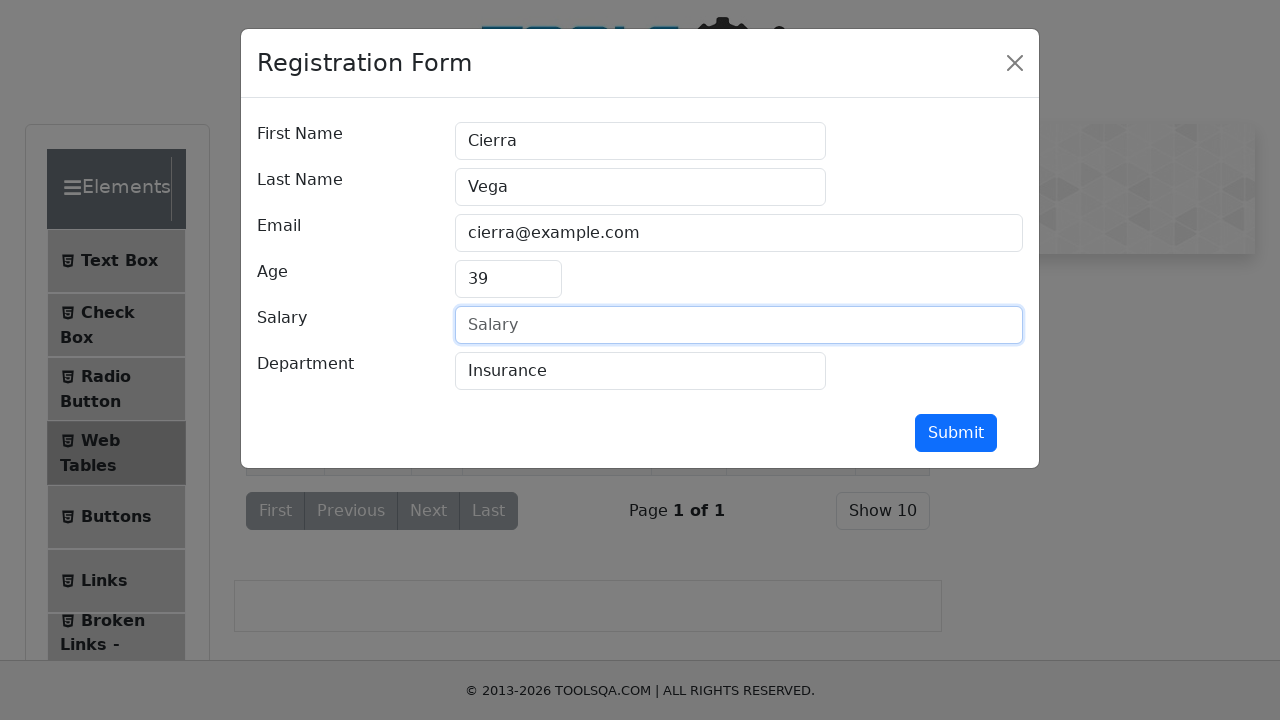

Entered new salary value of 95000 on #salary
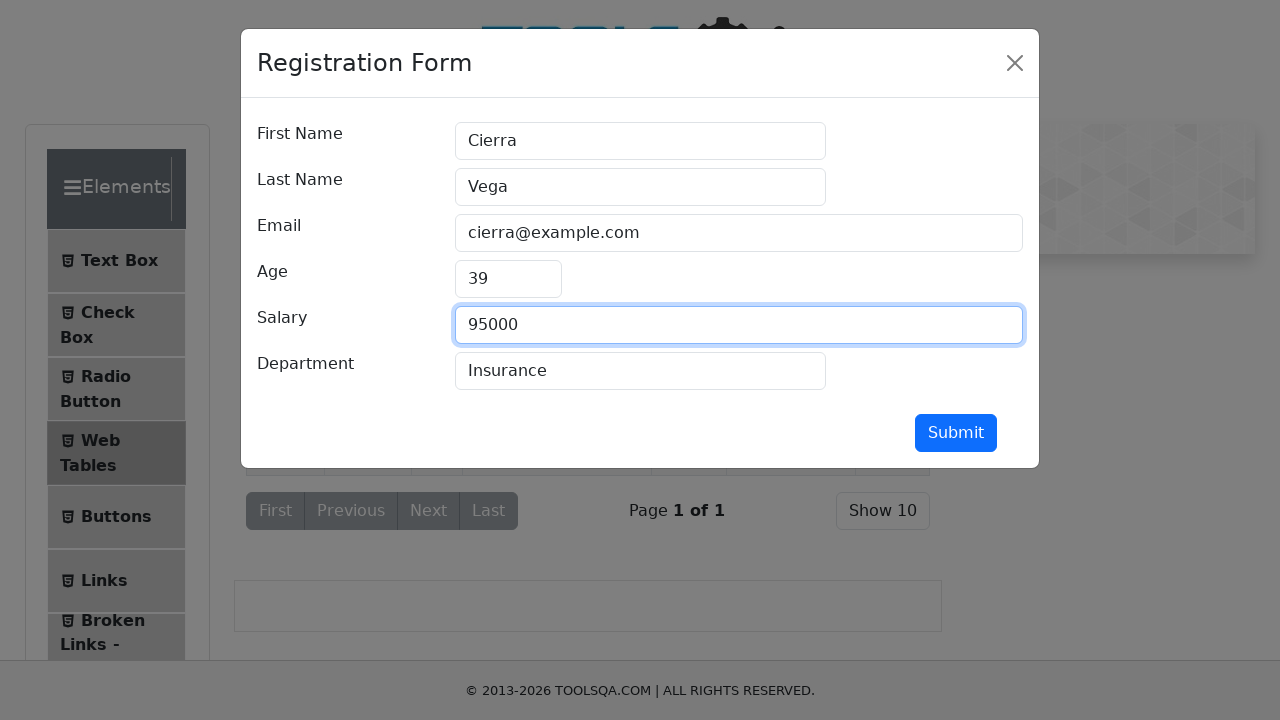

Clicked submit button to save changes at (956, 433) on #submit
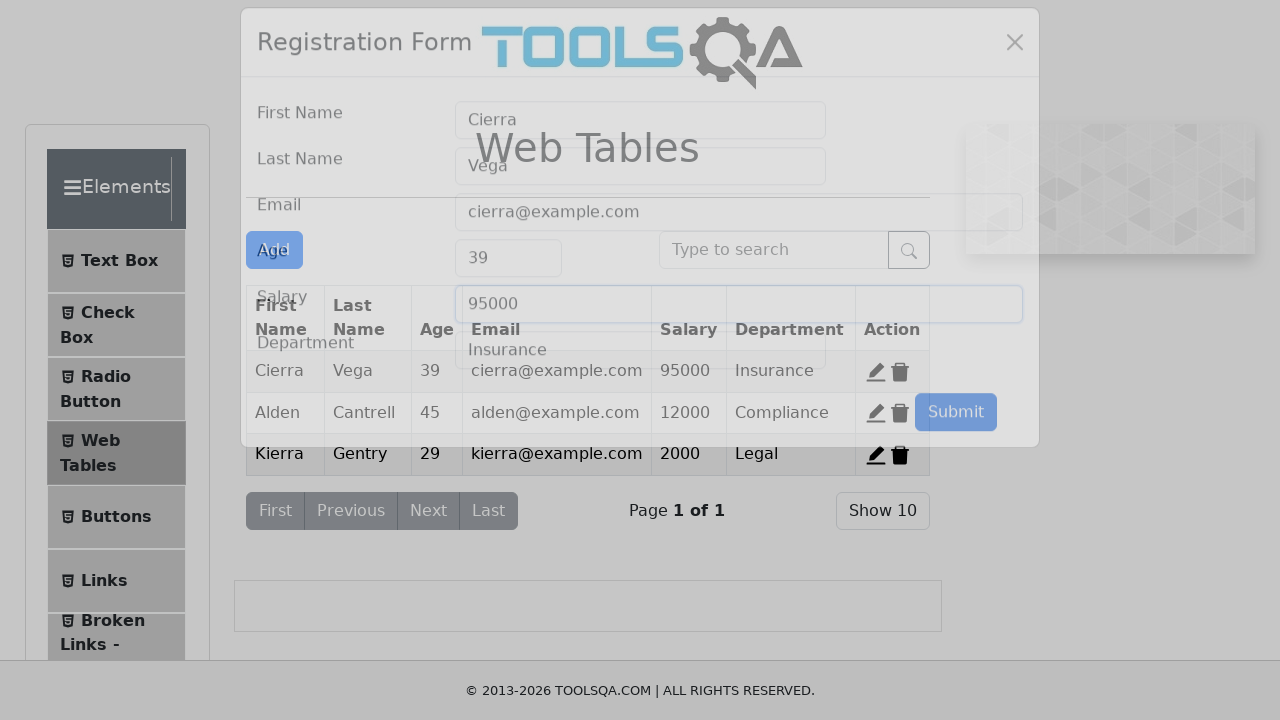

Verified updated salary of 95000 appears in table
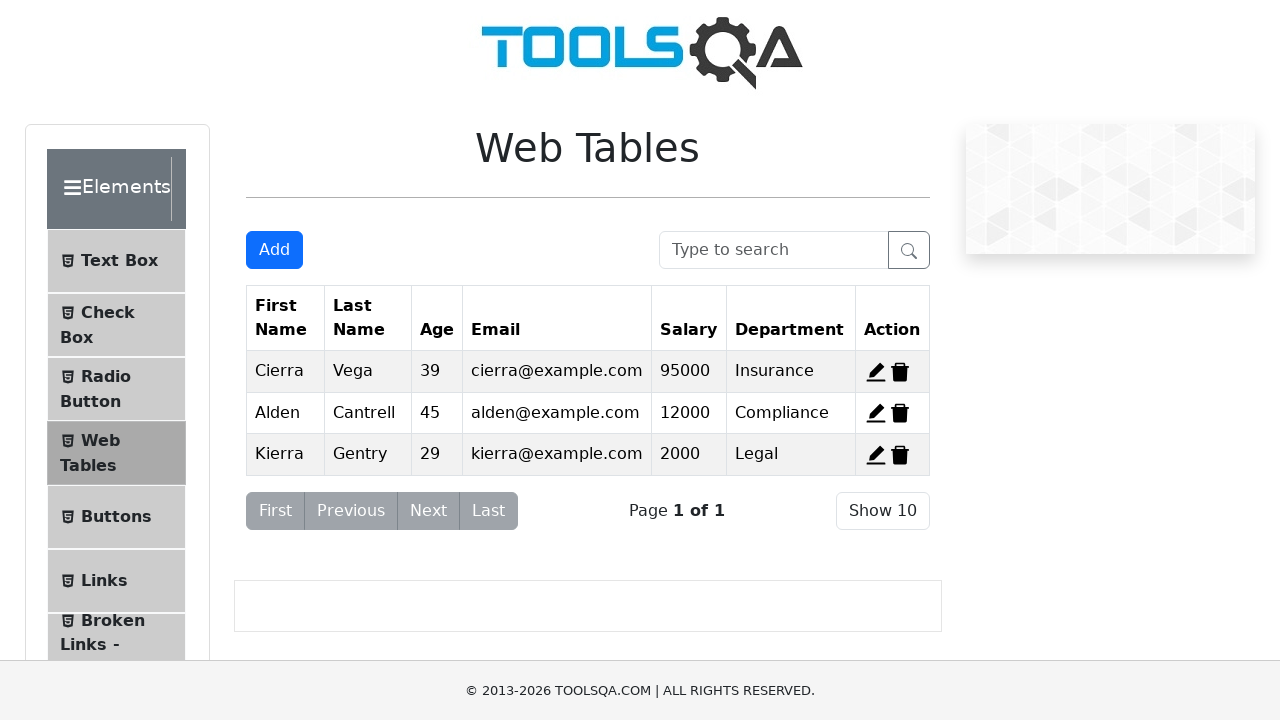

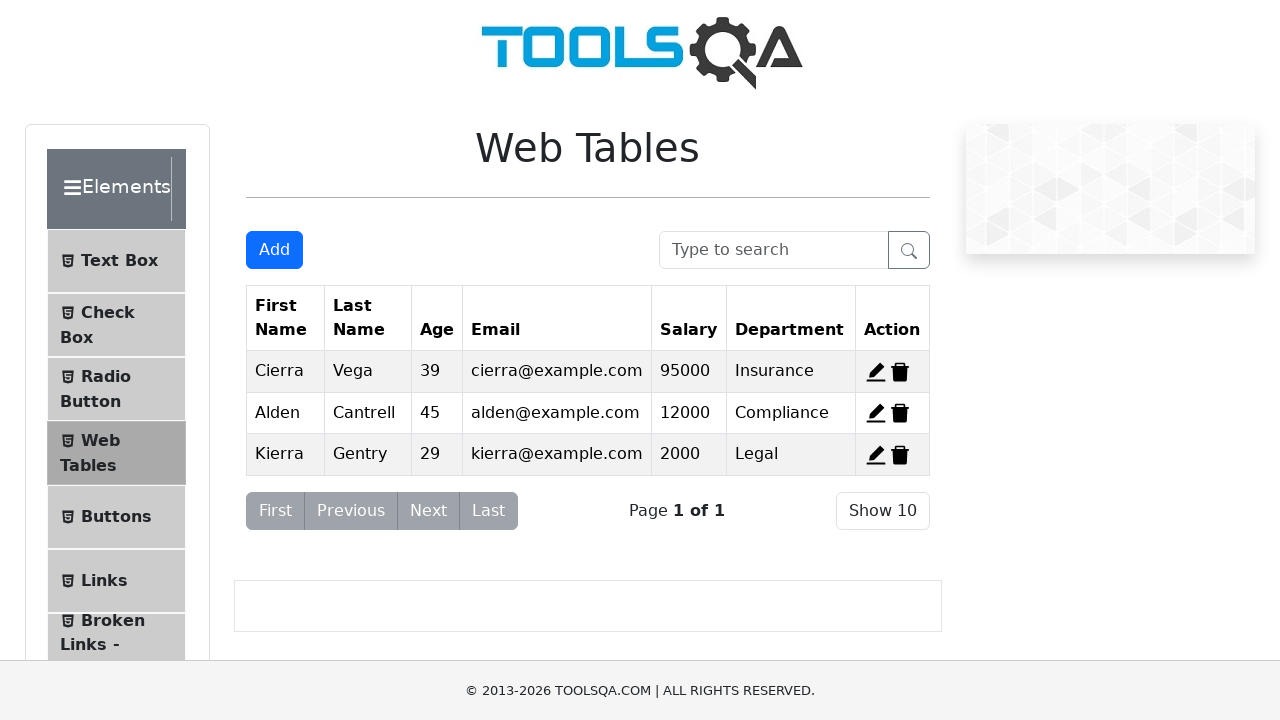